Tests a sign-up form by filling in first name, last name, and email fields, then submitting the form

Starting URL: http://secure-retreat-92358.herokuapp.com/

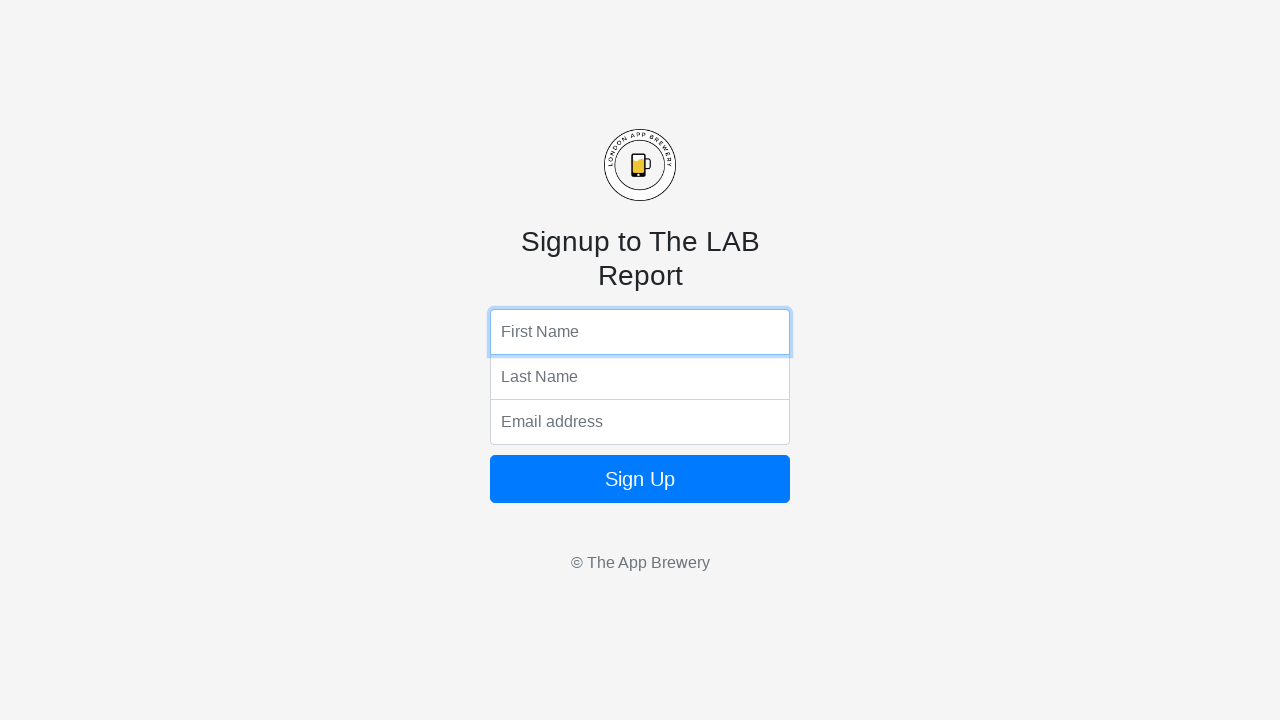

Filled first name field with 'John' on input[name='fName']
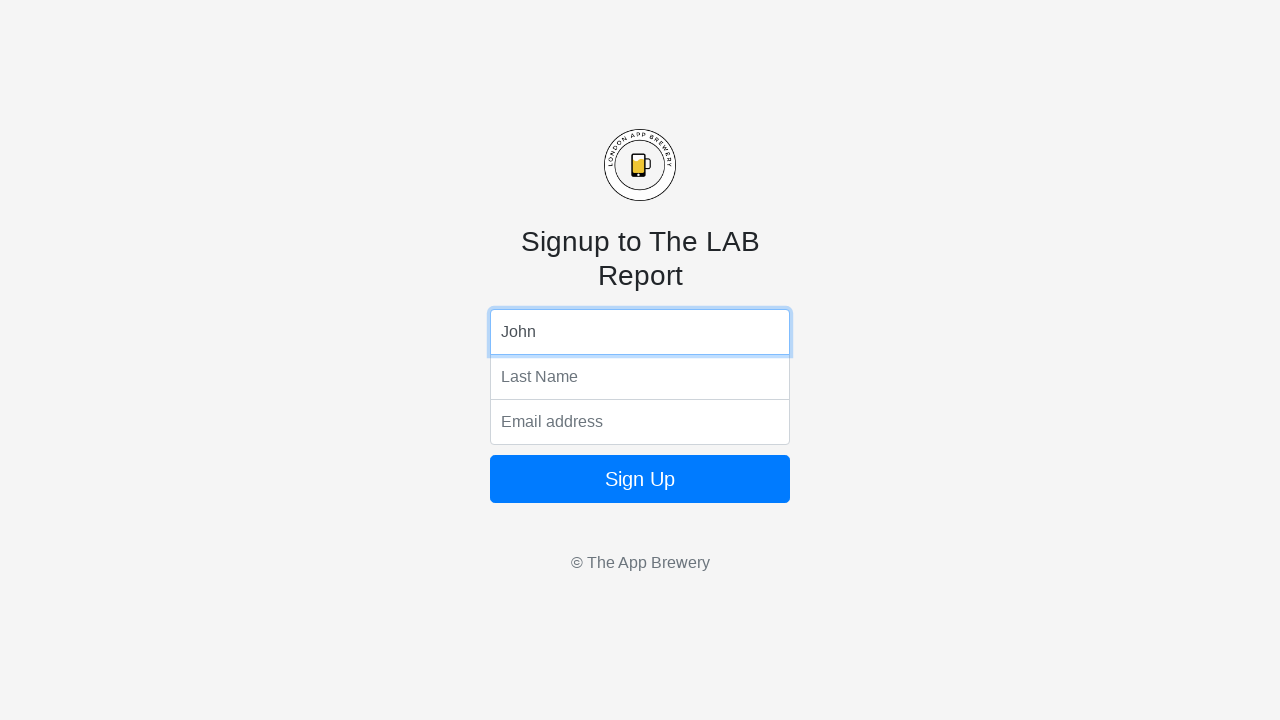

Filled last name field with 'Smith' on input[name='lName']
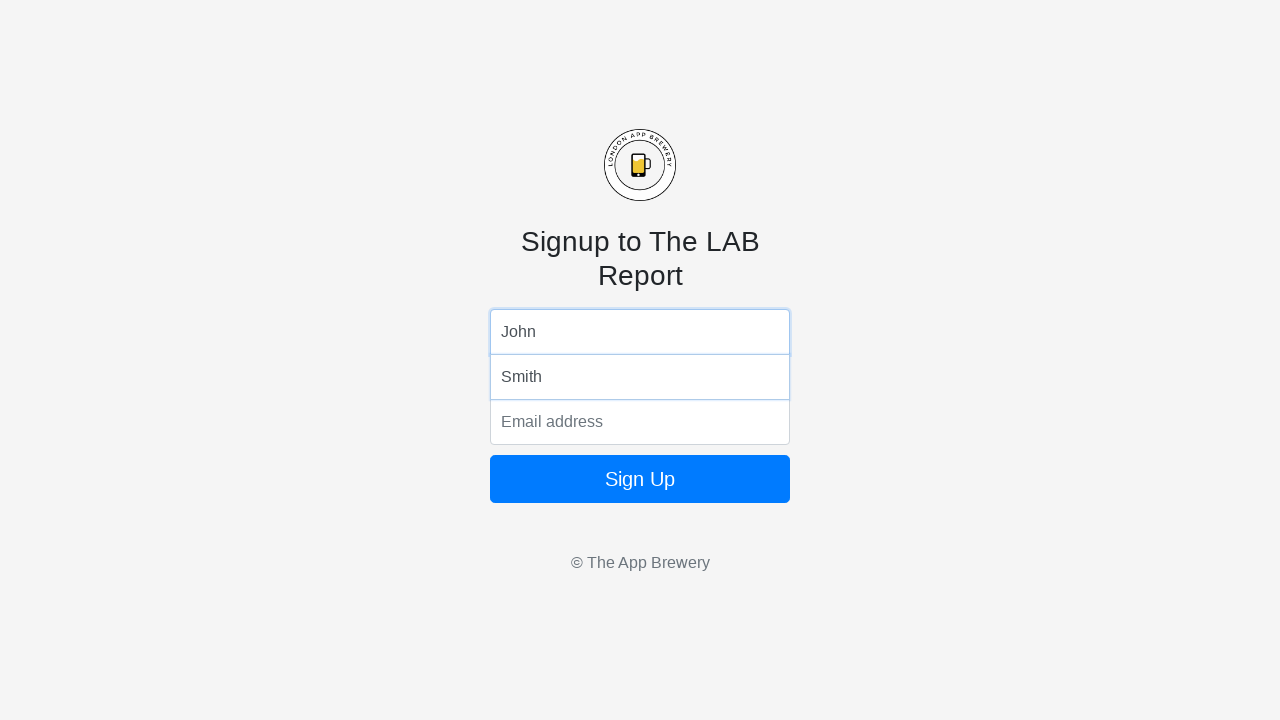

Filled email field with 'johnsmith@example.com' on input[name='email']
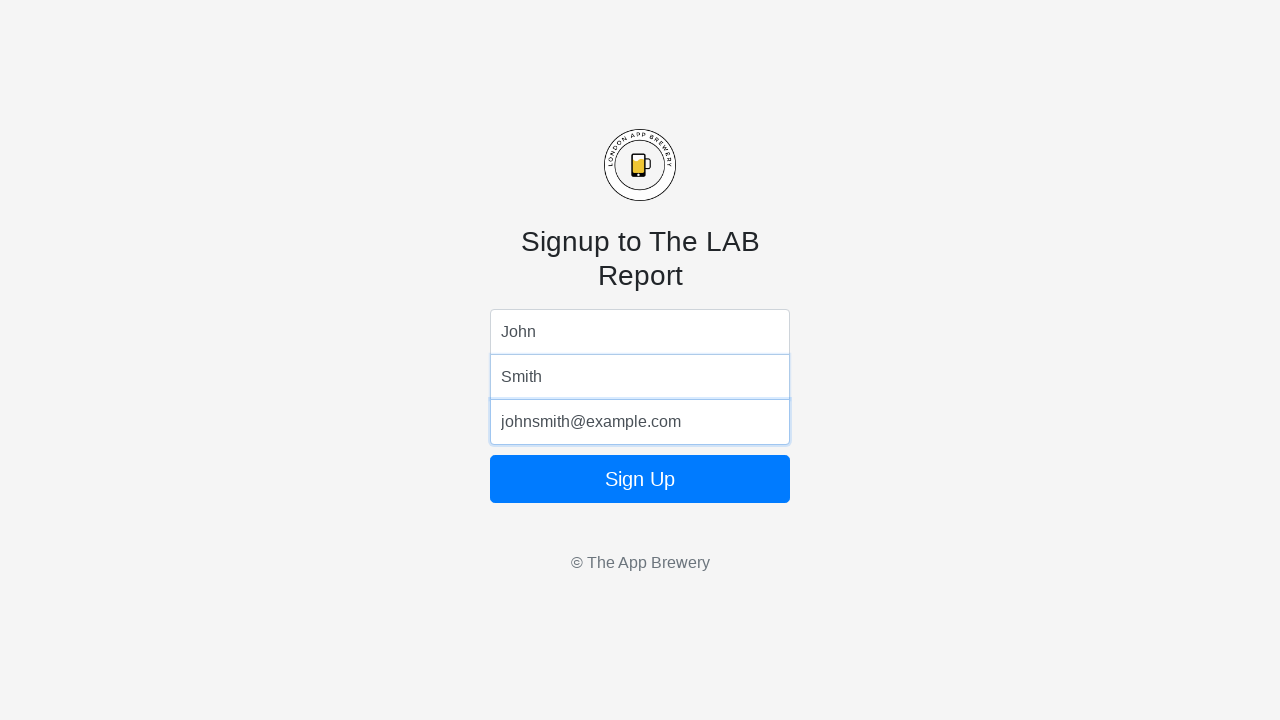

Clicked form submit button at (640, 479) on form button
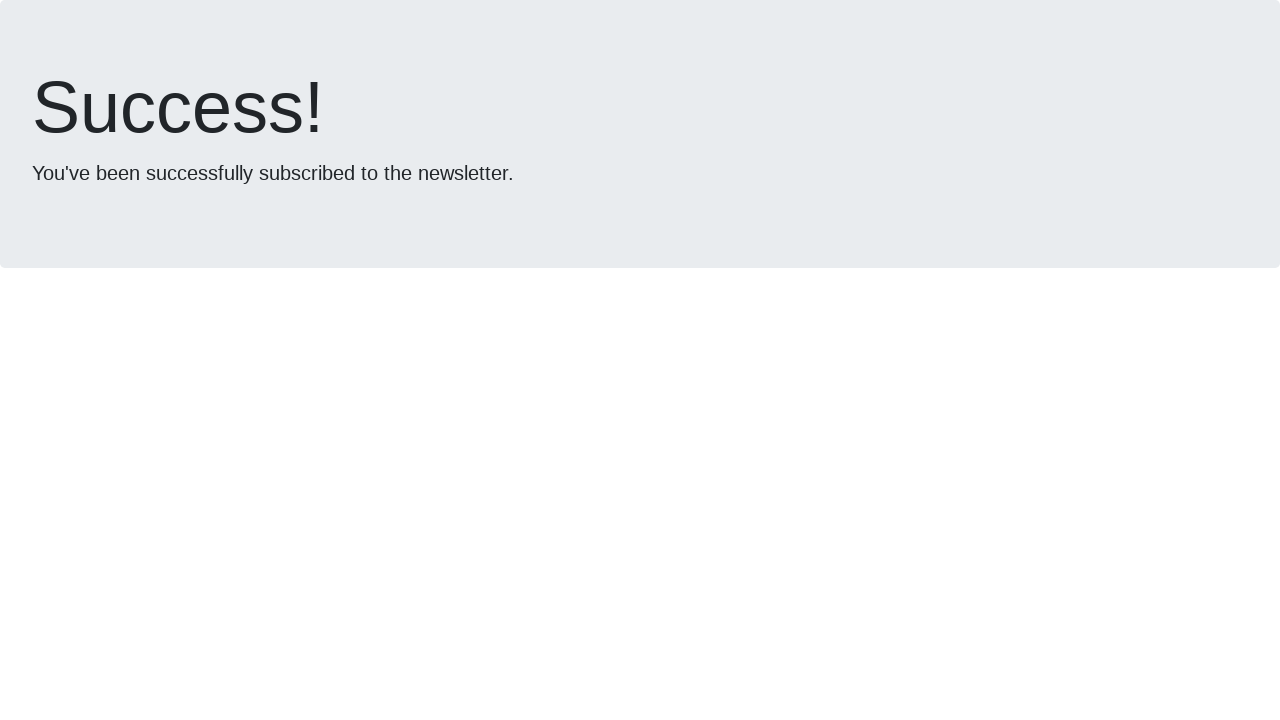

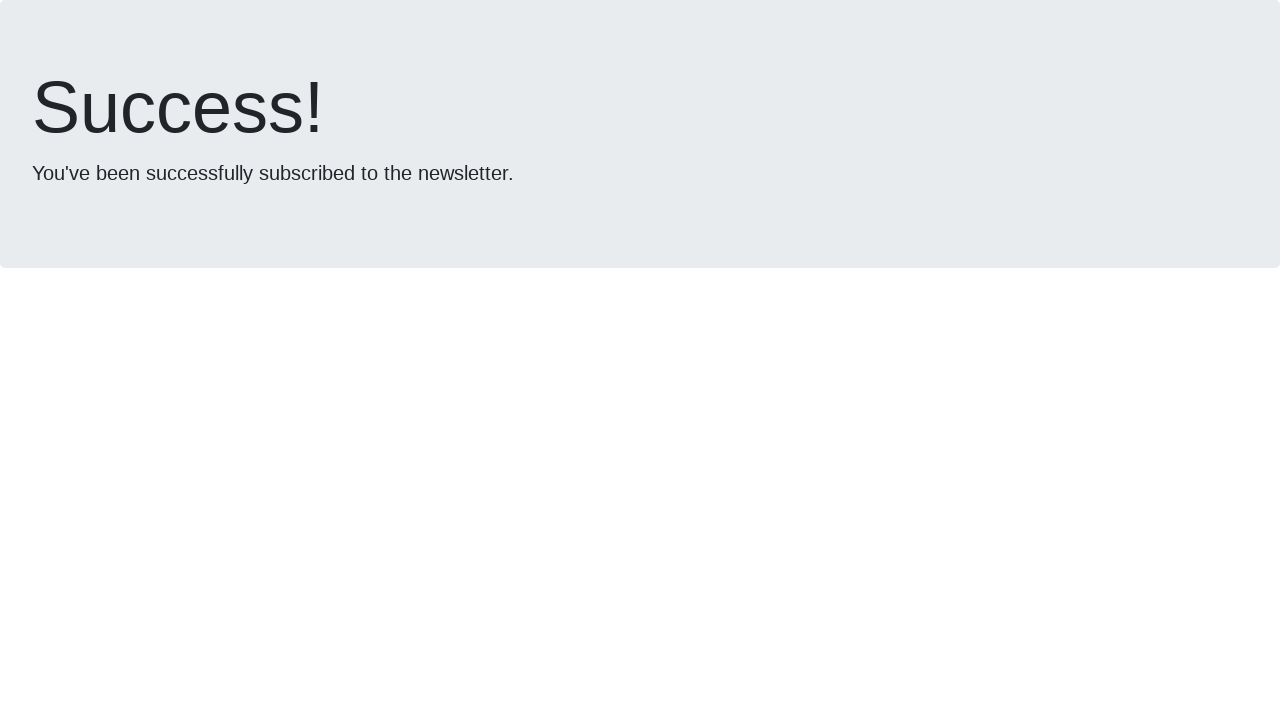